Opens Google Translate and enters Hebrew text for translation

Starting URL: https://translate.google.com/

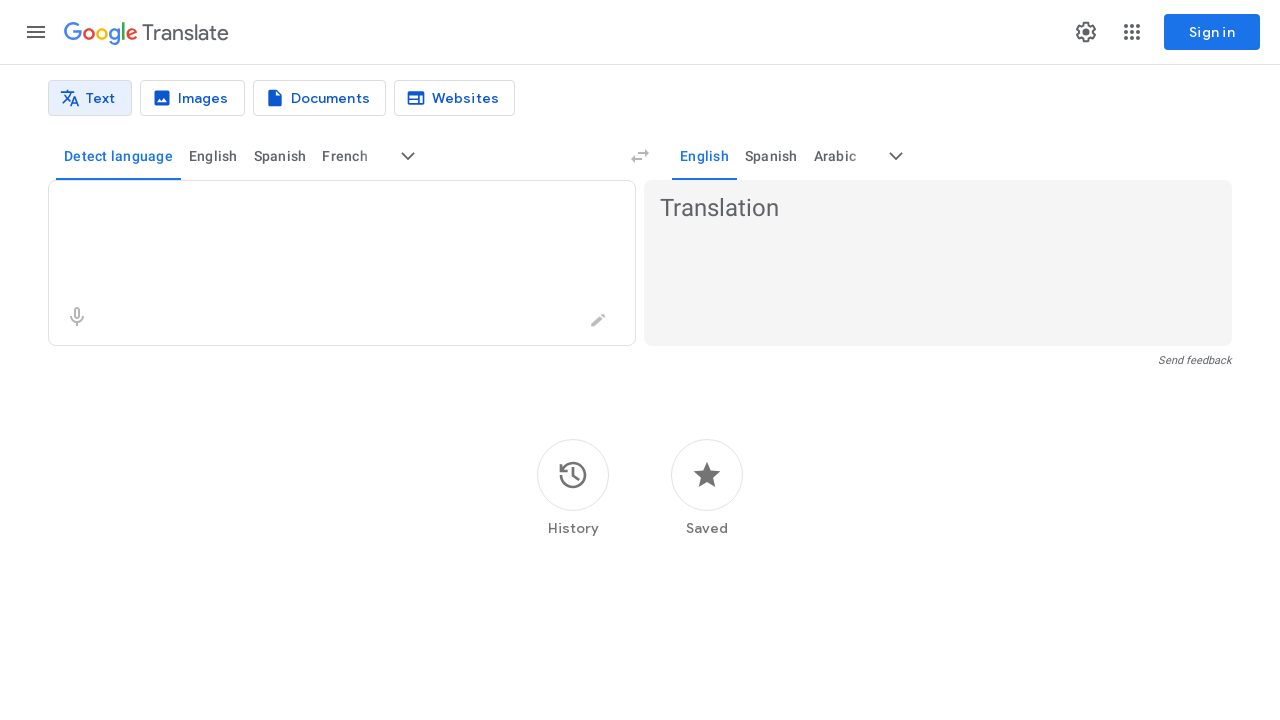

Waited for textarea to be available
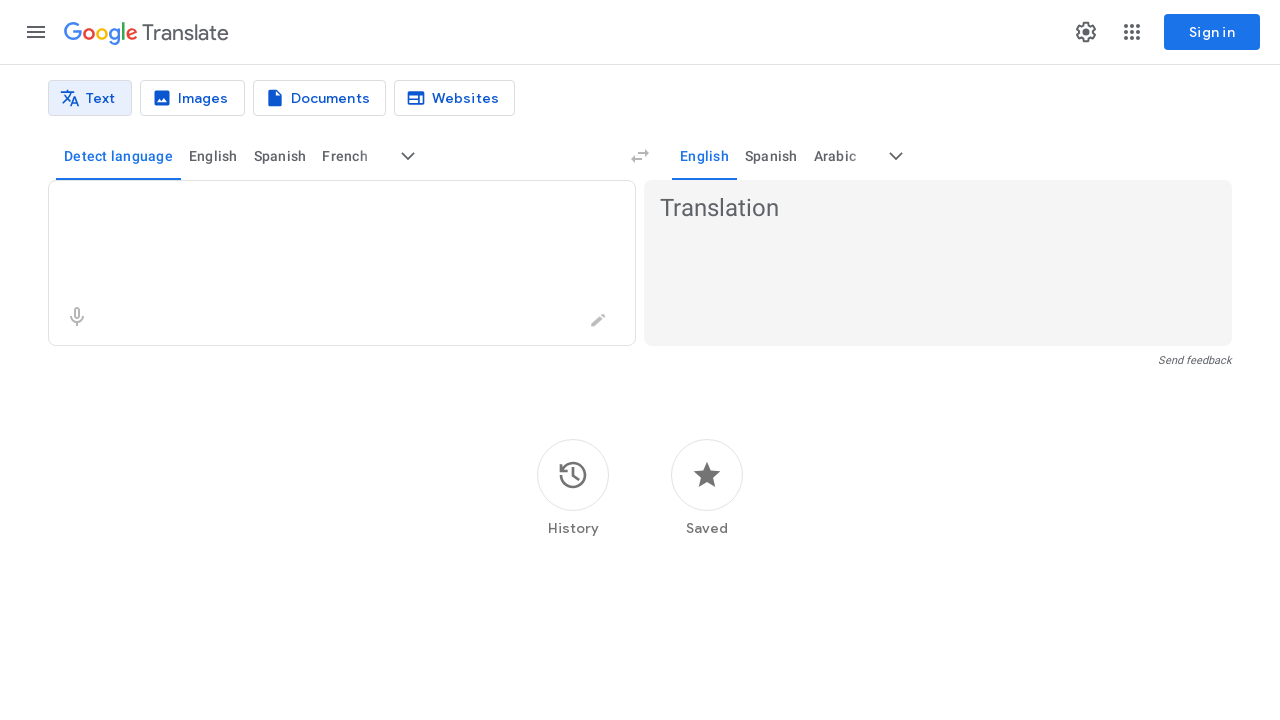

Filled textarea with Hebrew text for translation on textarea
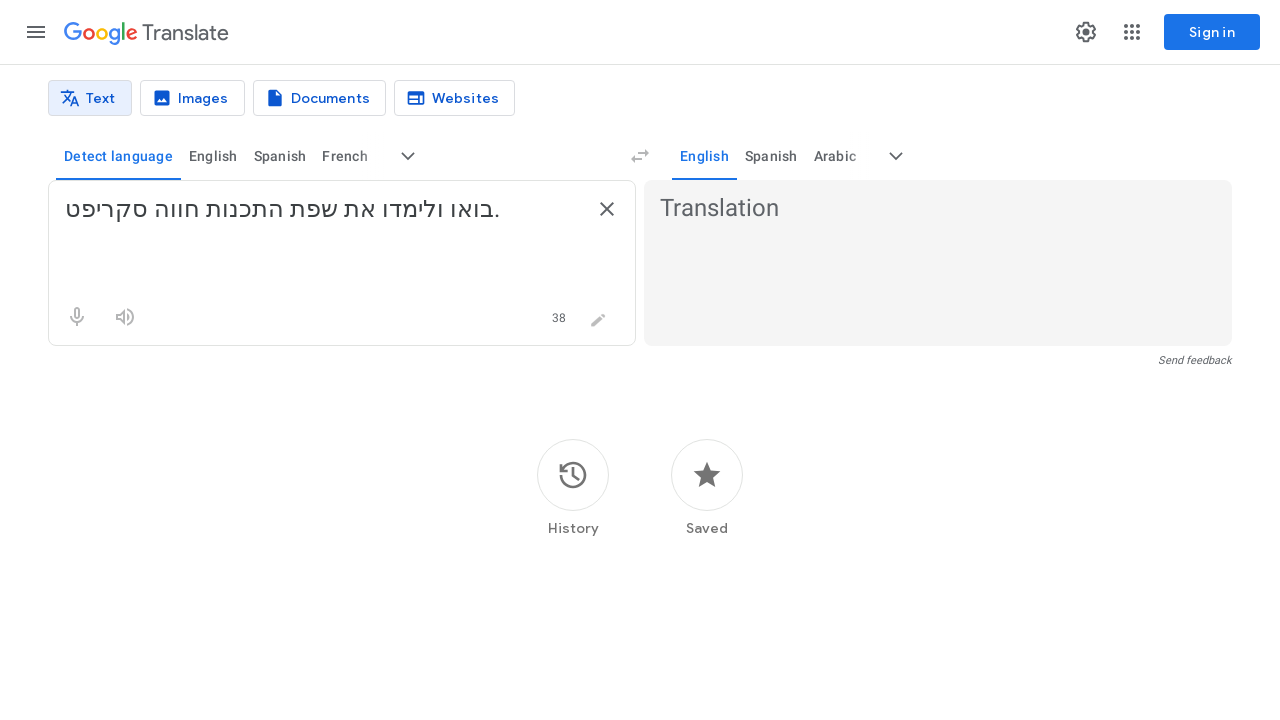

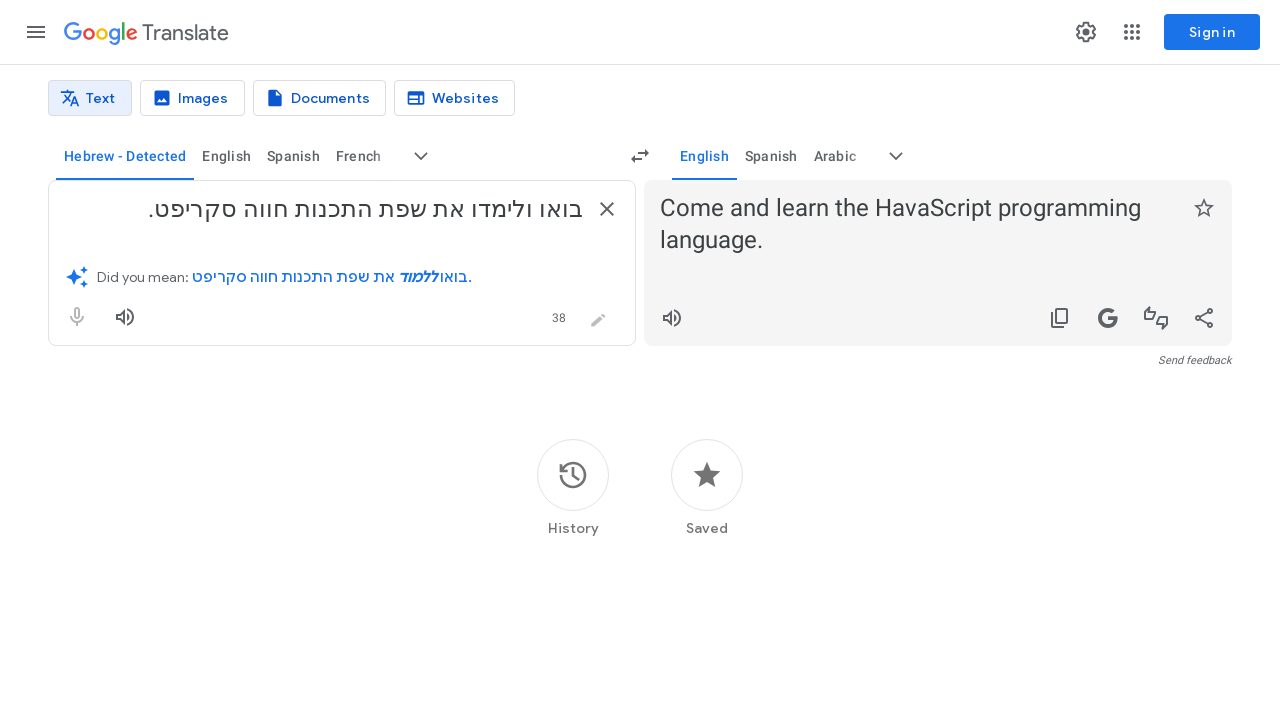